Tests file upload functionality on Selenium demo web form by uploading a file and verifying the filename

Starting URL: https://www.selenium.dev/selenium/web/web-form.html

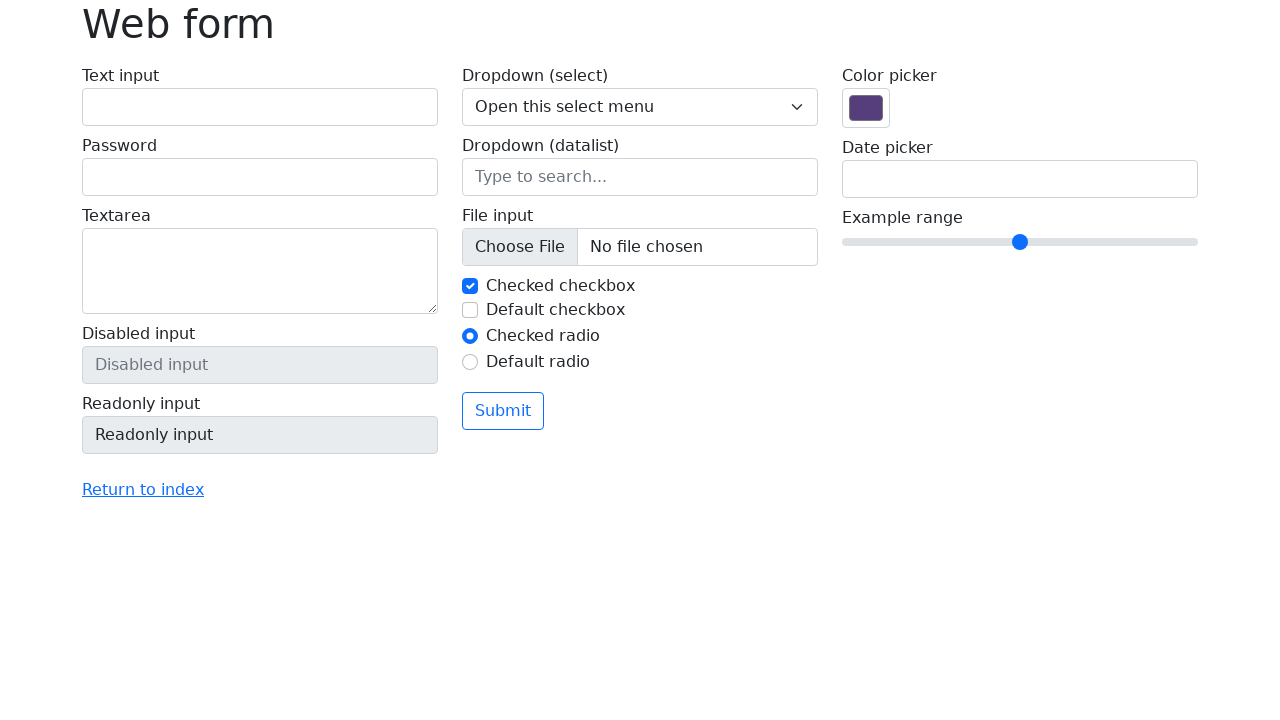

Set file input with test_file.png
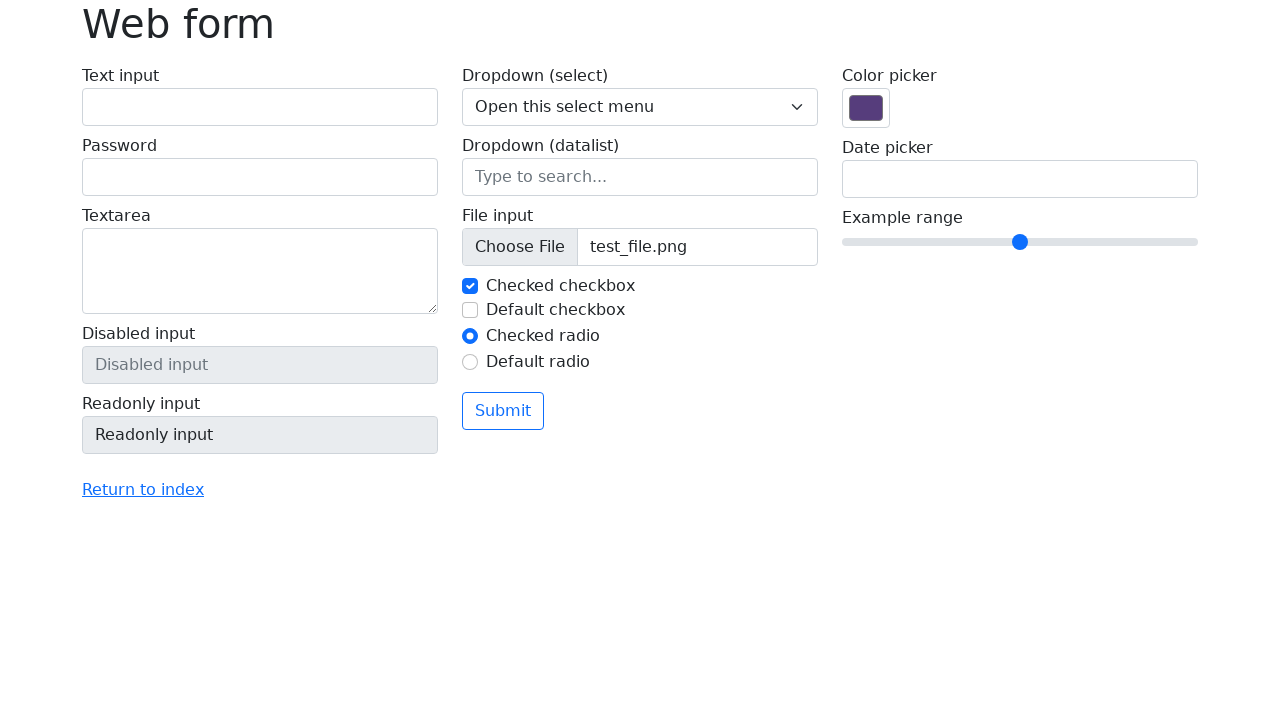

Located file input element
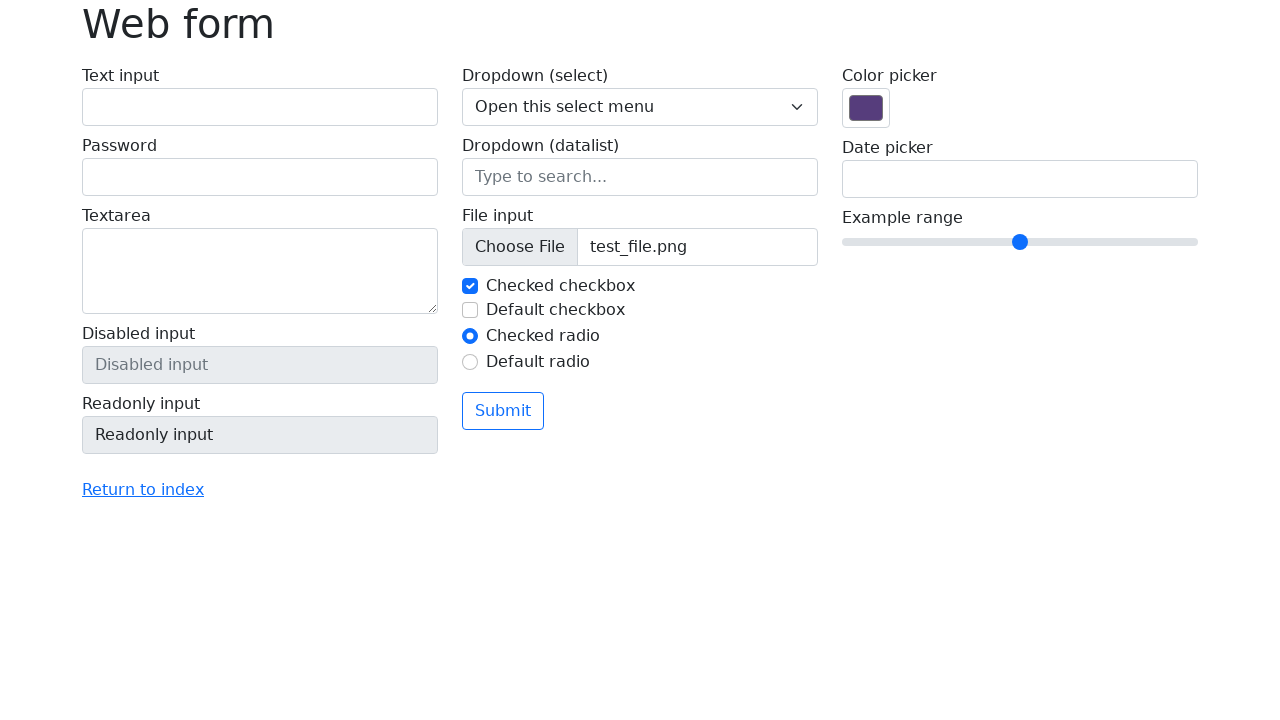

Waited 1000ms for file to be set
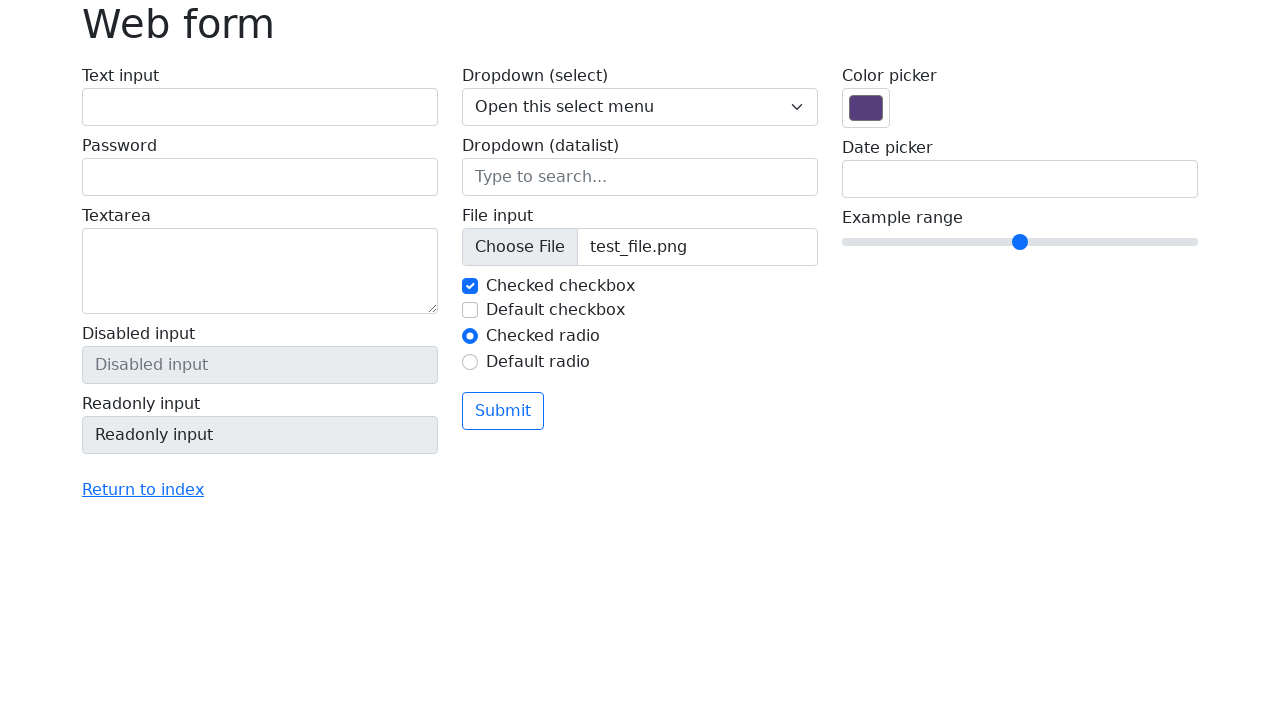

Retrieved page title: Web form
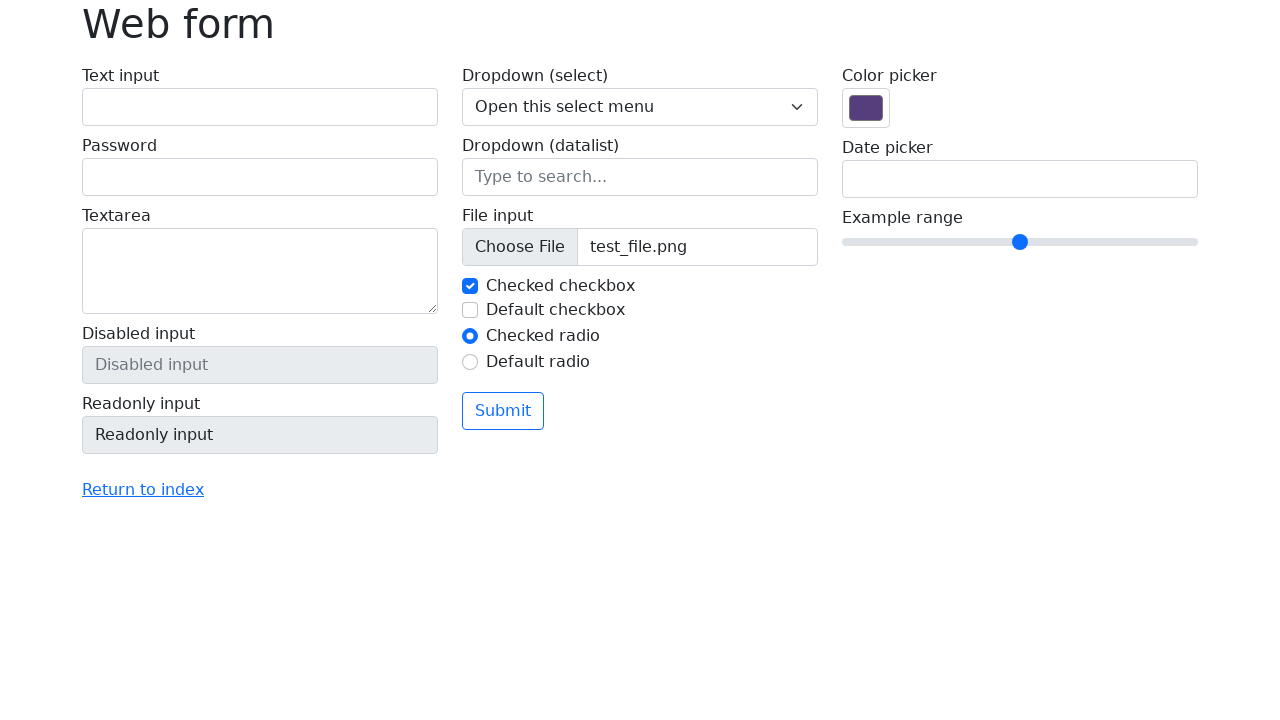

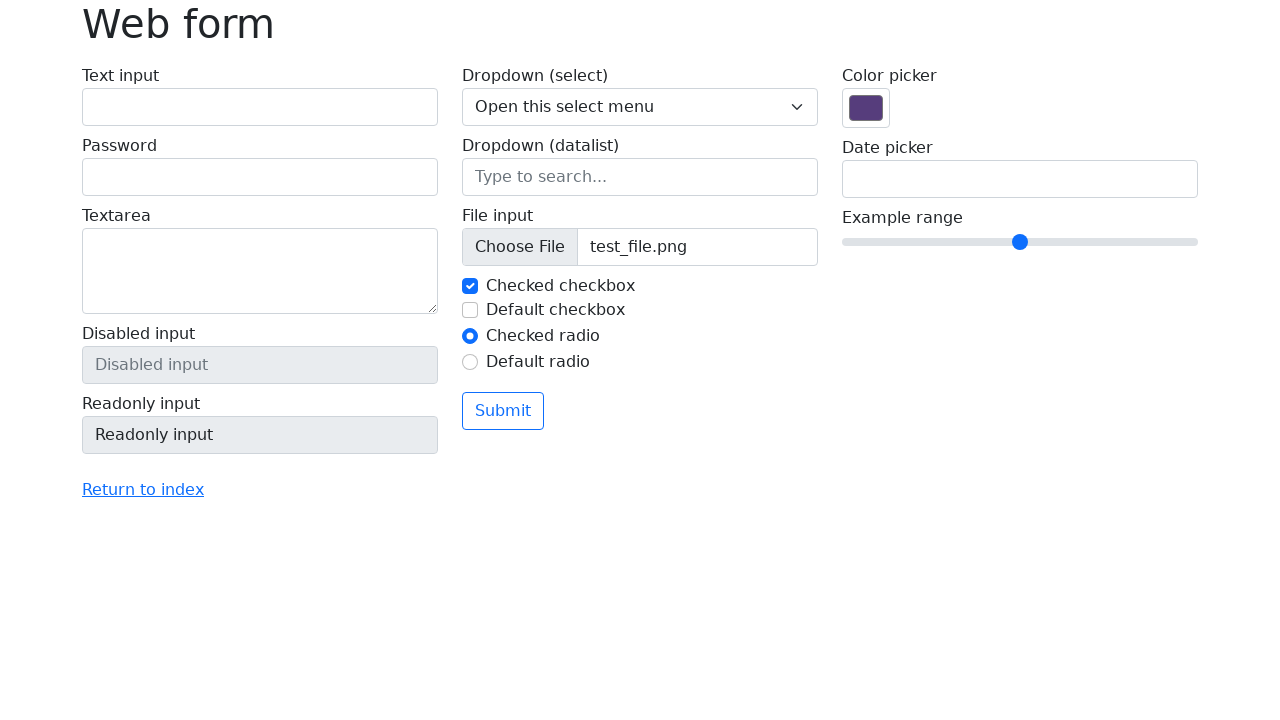